Tests dismissing a confirmation alert dialog by clicking a button that triggers a confirm box and dismissing it

Starting URL: https://www.hyrtutorials.com/p/alertsdemo.html

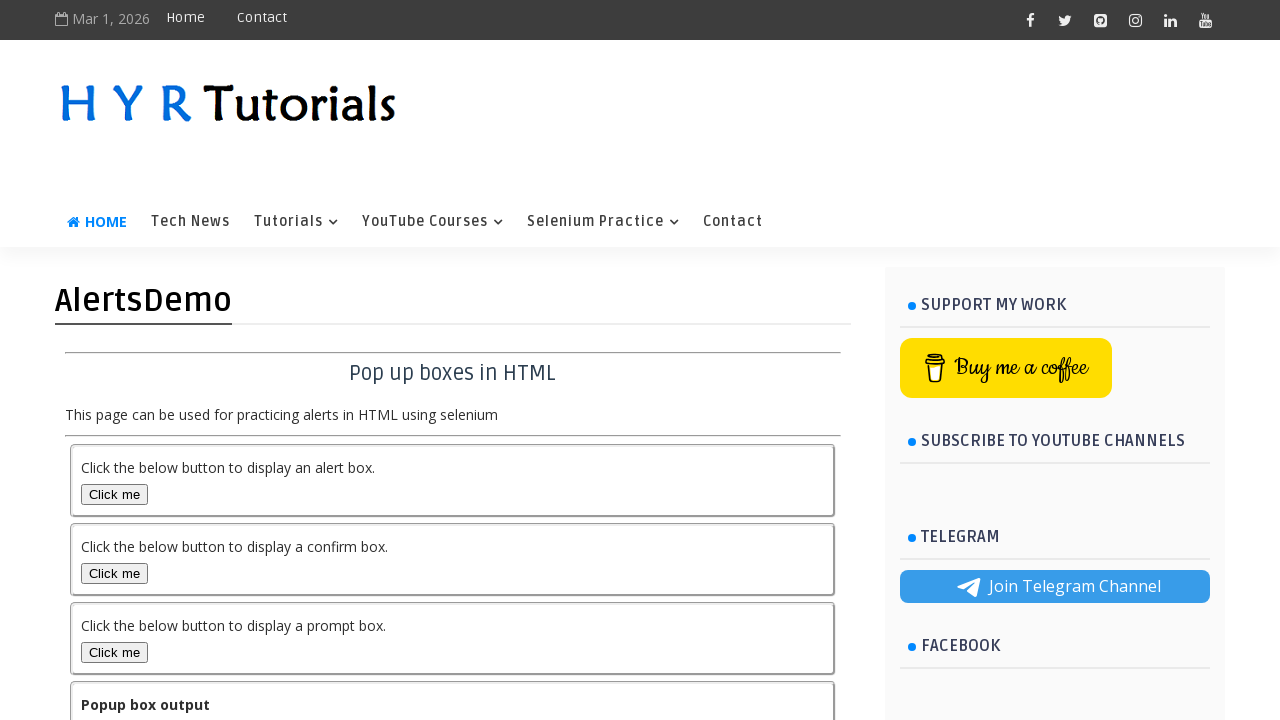

Set up dialog handler to dismiss confirmation alerts
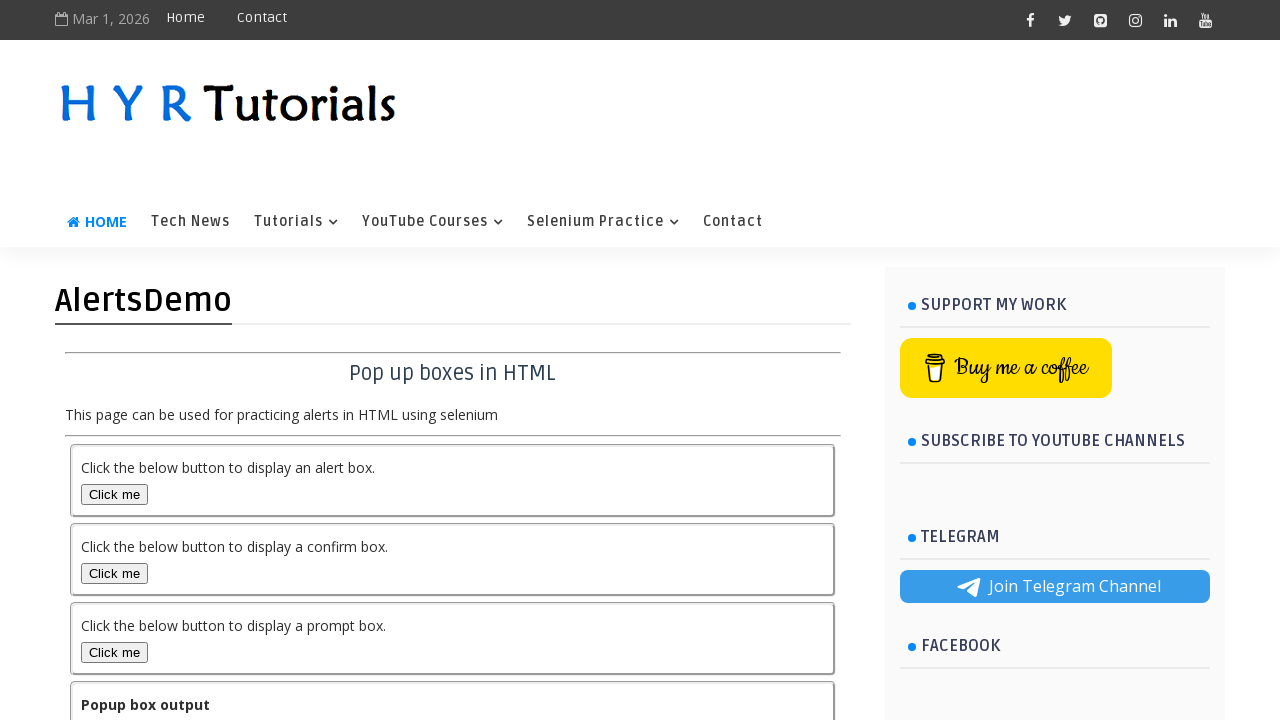

Clicked the confirm box button to trigger confirmation dialog at (114, 573) on #confirmBox
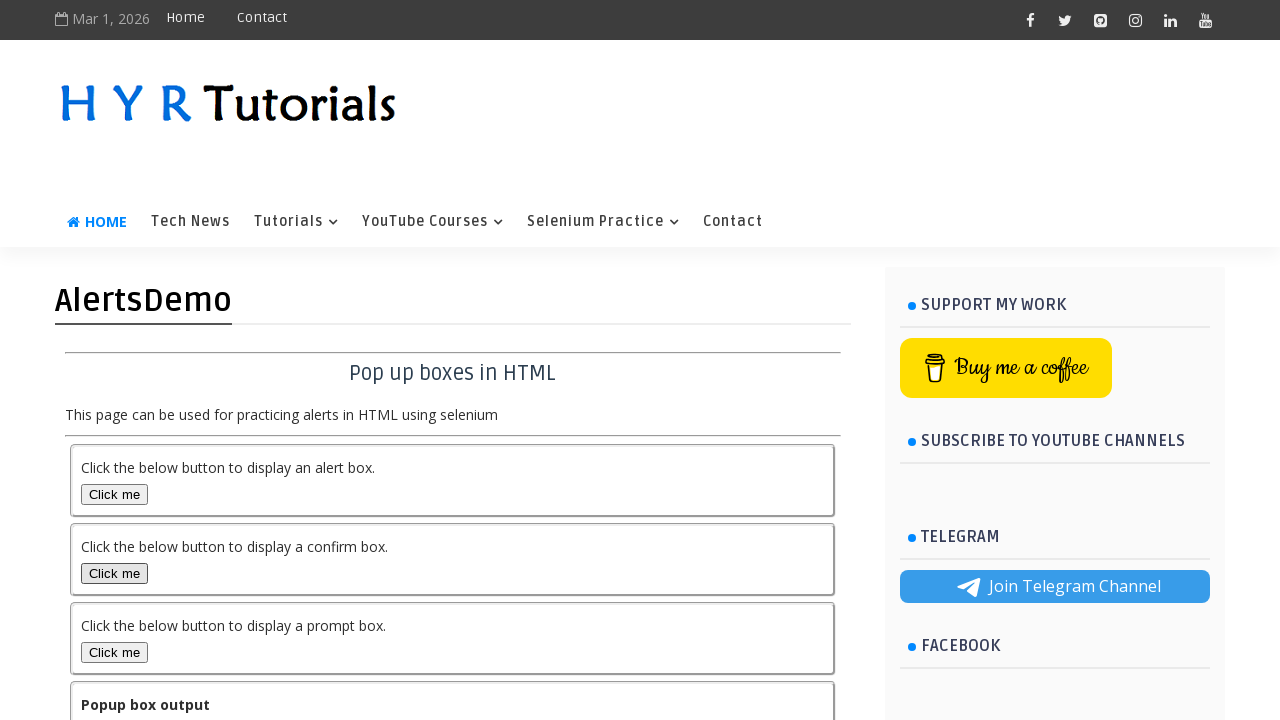

Confirmation dialog was dismissed and output element appeared
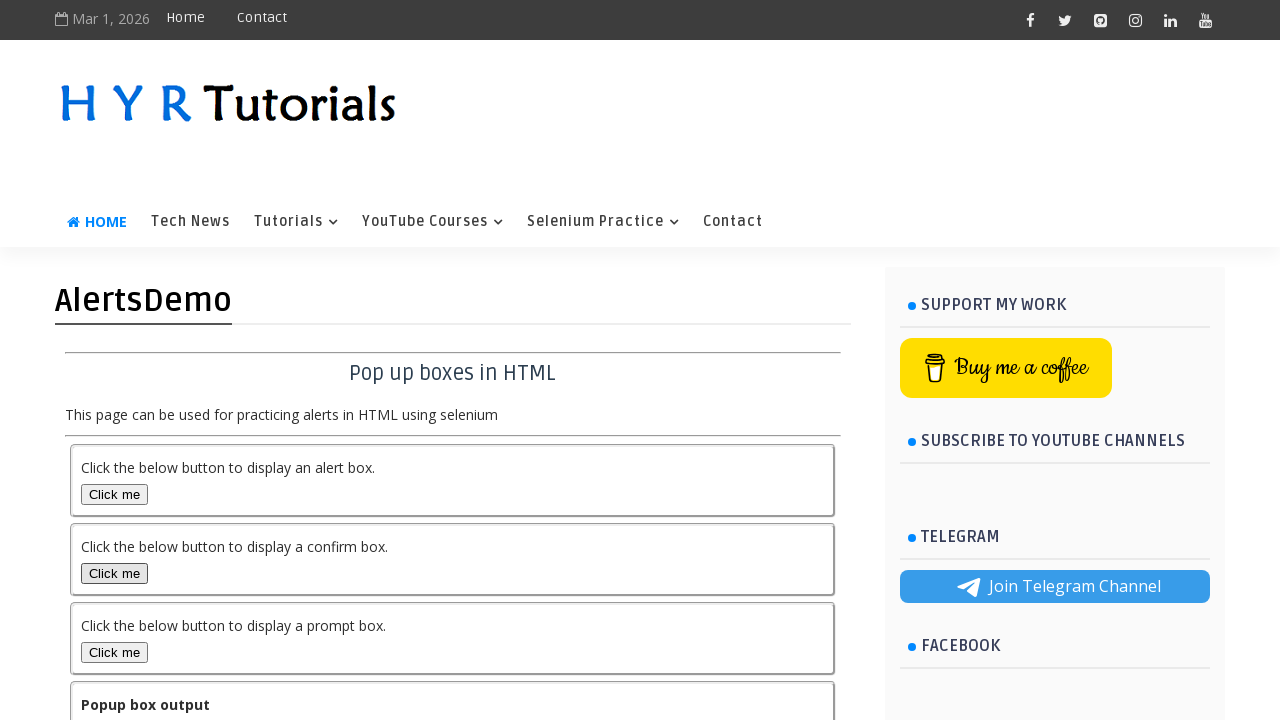

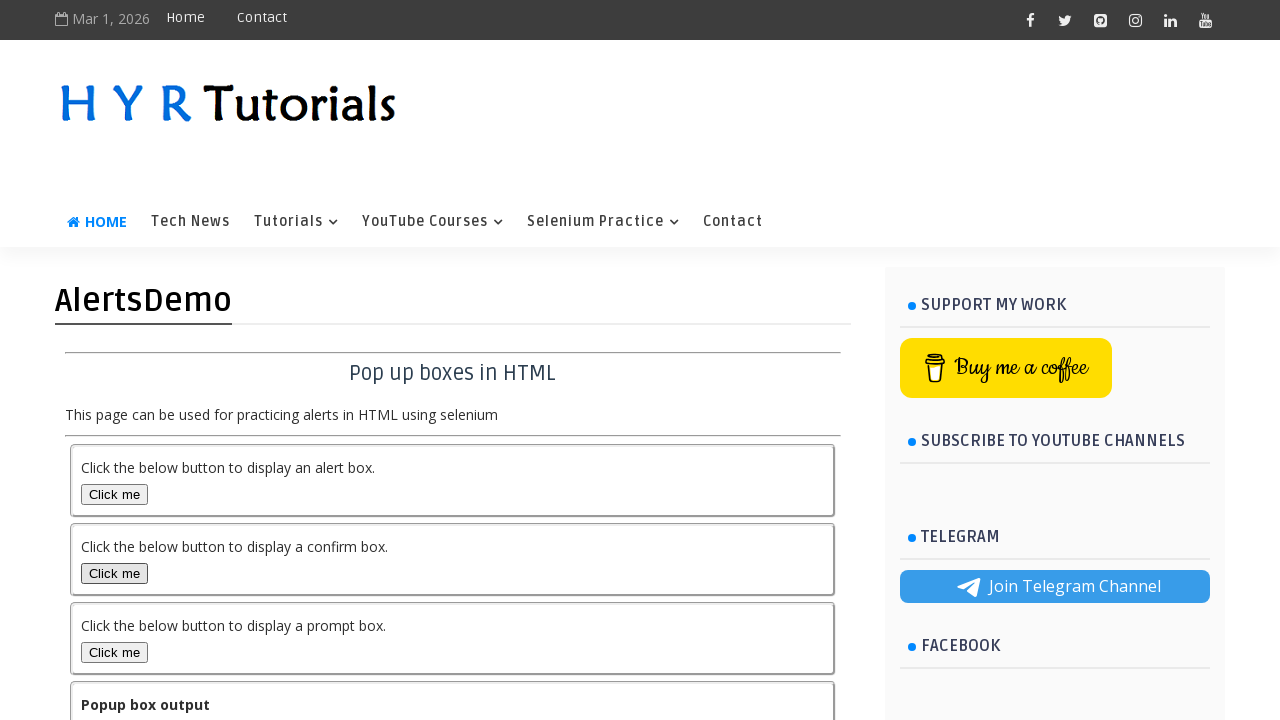